Tests the 5th Circuit Court of Appeals opinion search functionality by entering a date range, submitting the search, and navigating through paginated results.

Starting URL: http://www.ca5.uscourts.gov/electronic-case-filing/case-information/current-opinions

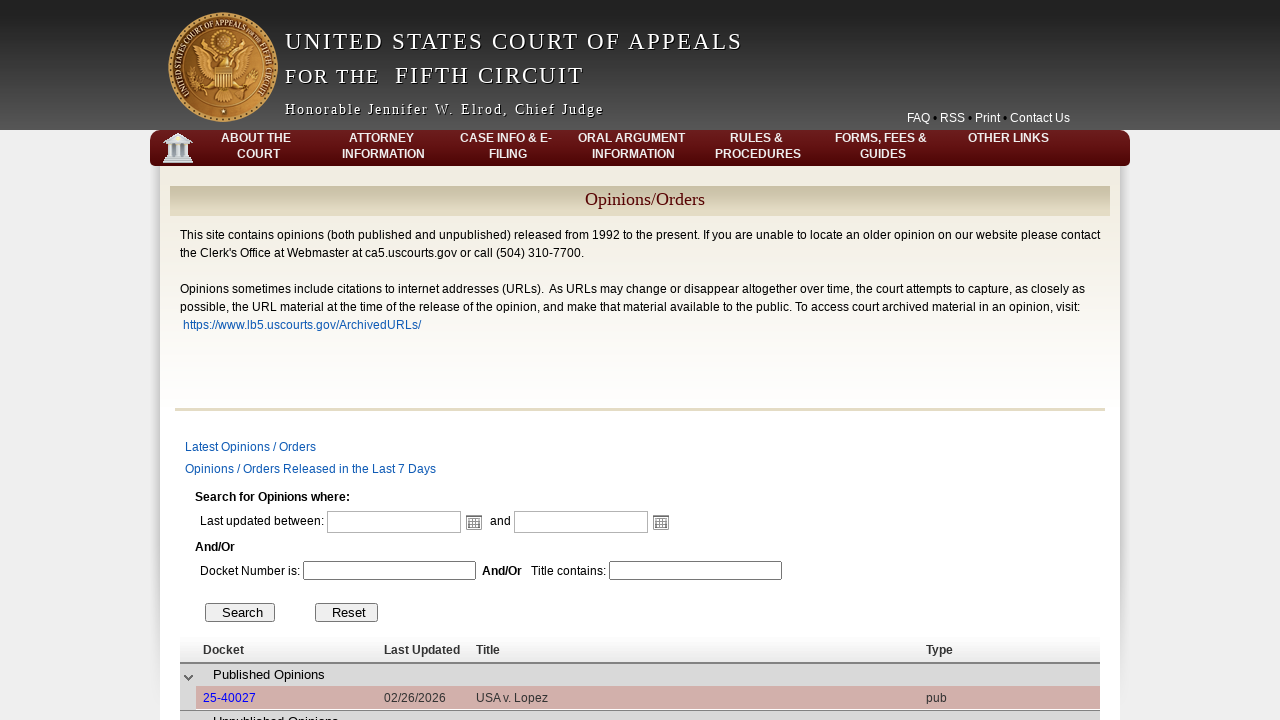

Waited for end date input field to be present
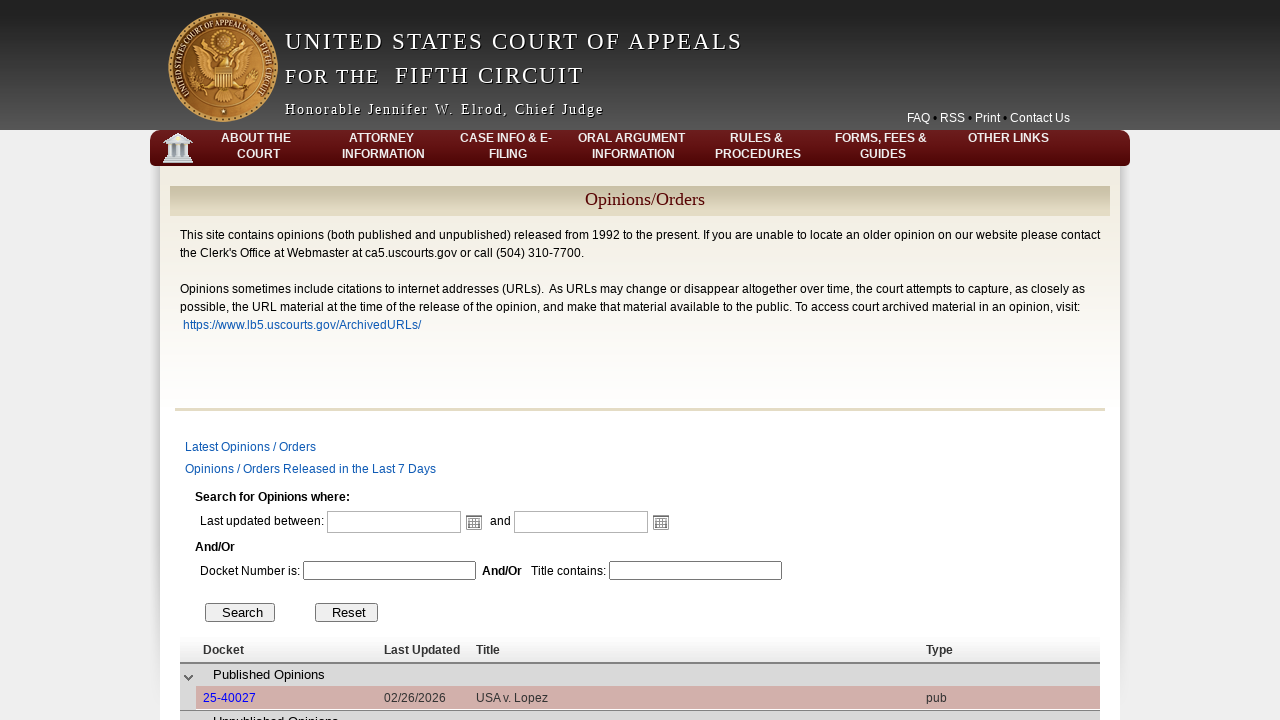

Filled start date field with 01/10/2024 on #ctl00_Body_C010_ctl00_ctl00_startDate_dateInput
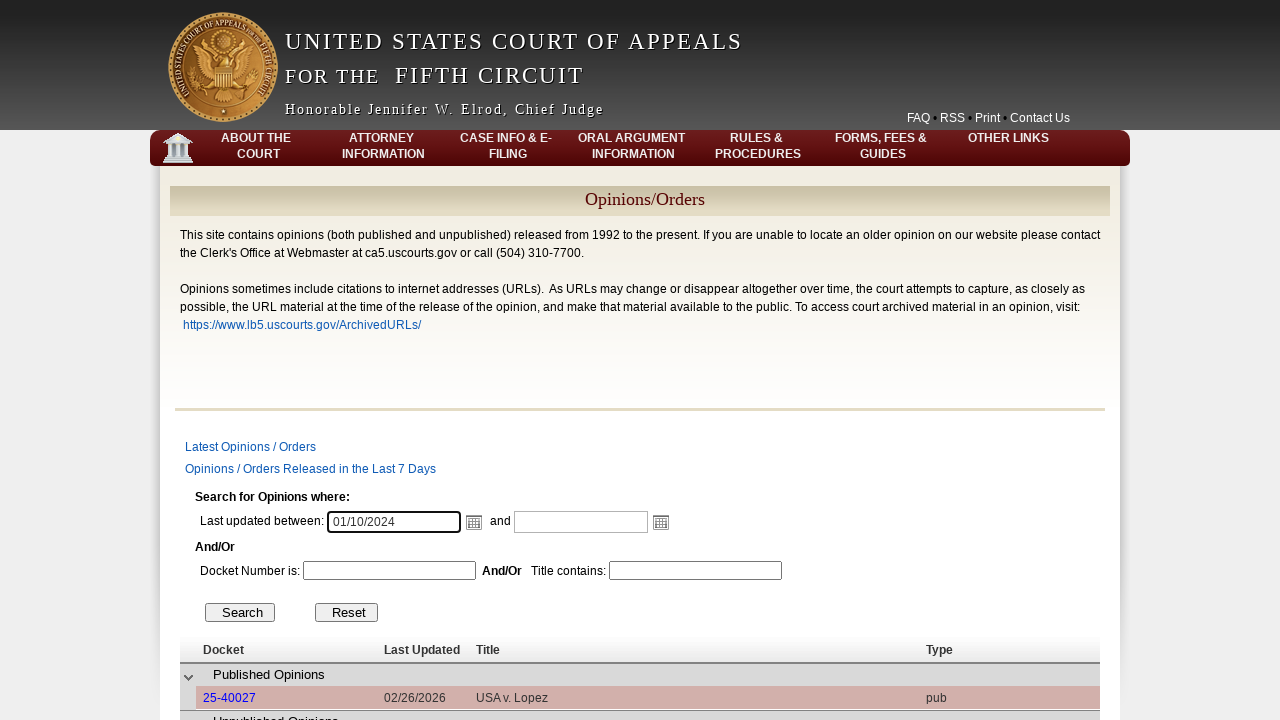

Filled end date field with 01/15/2024 on #ctl00_Body_C010_ctl00_ctl00_endDate_dateInput
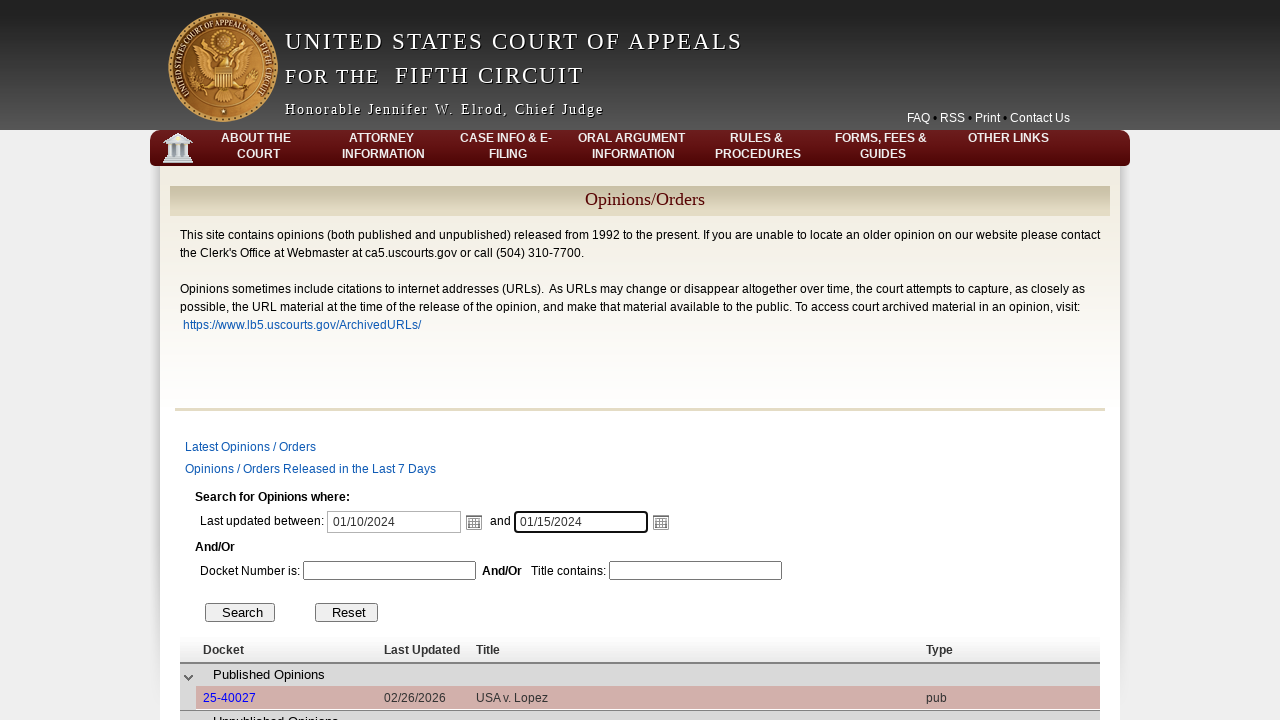

Clicked the search button to submit date range query at (240, 612) on #Body_C010_ctl00_ctl00_btnSearch
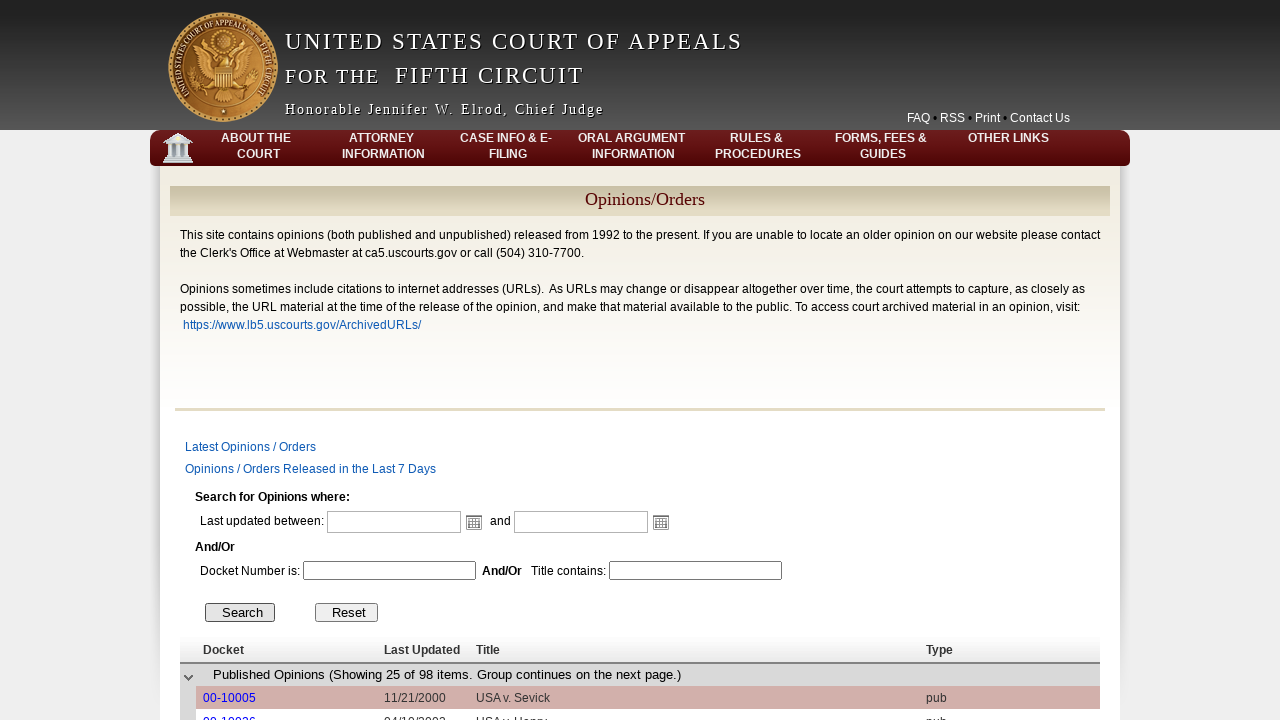

Waited for results table to load
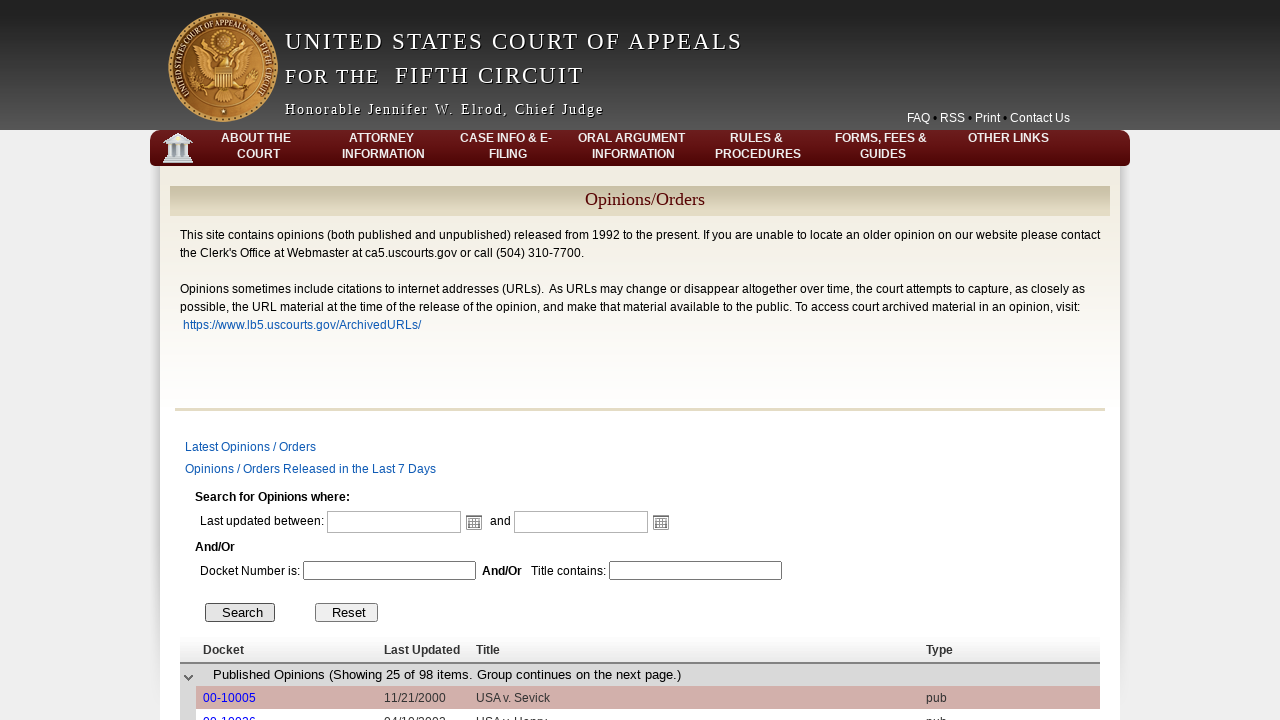

Clicked next page button to navigate to next set of results at (445, 558) on .rgPageNext
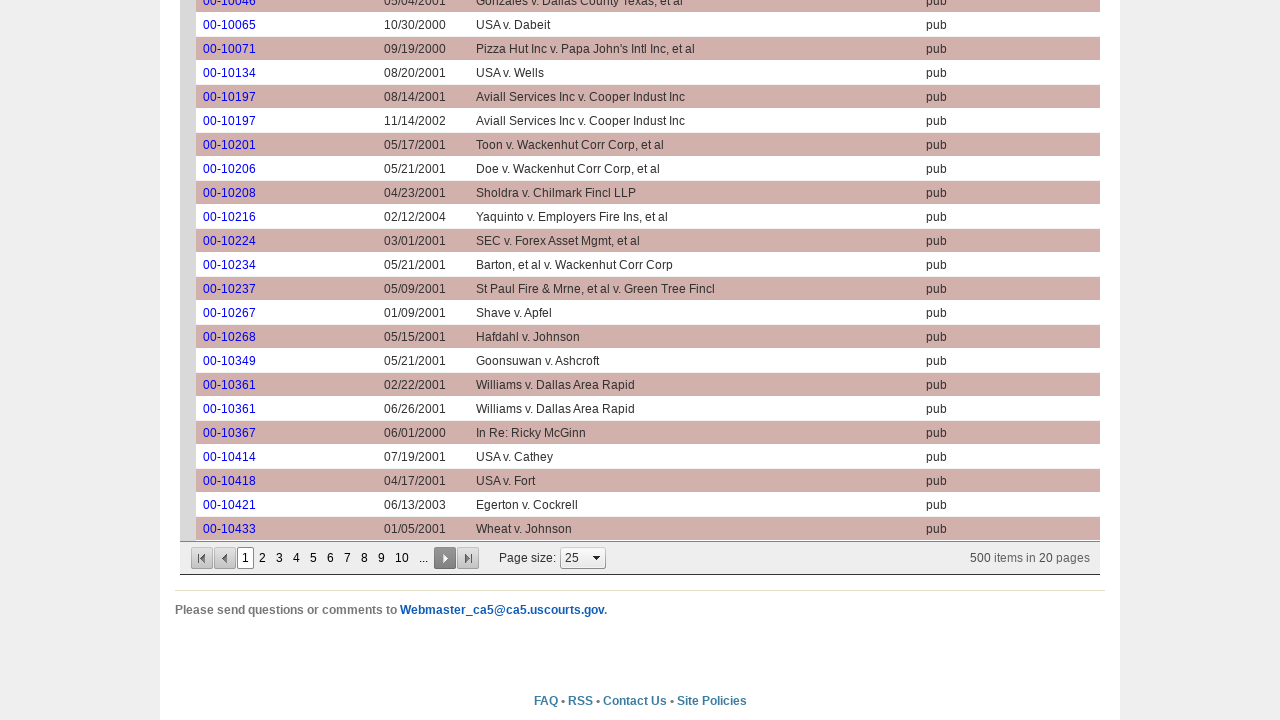

Waited for next page to load (2 second delay)
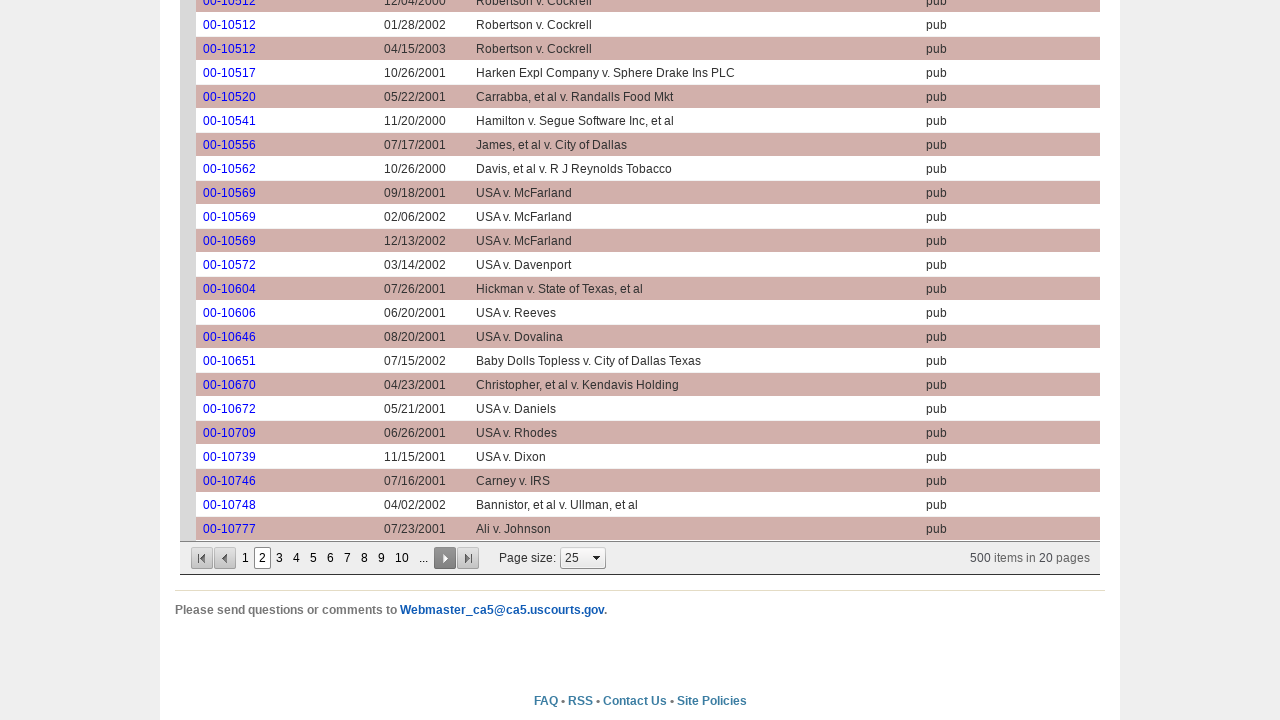

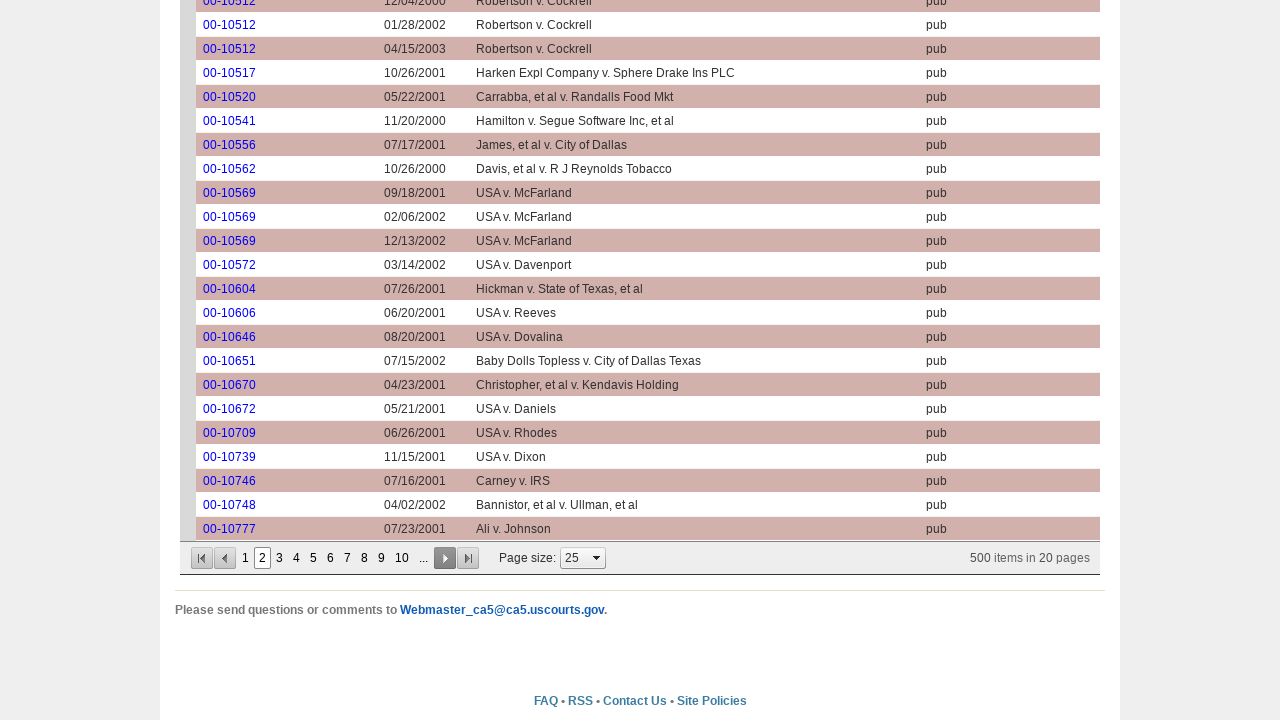